Tests double-click functionality on a button element.

Starting URL: https://qa-practice.netlify.app/double-click

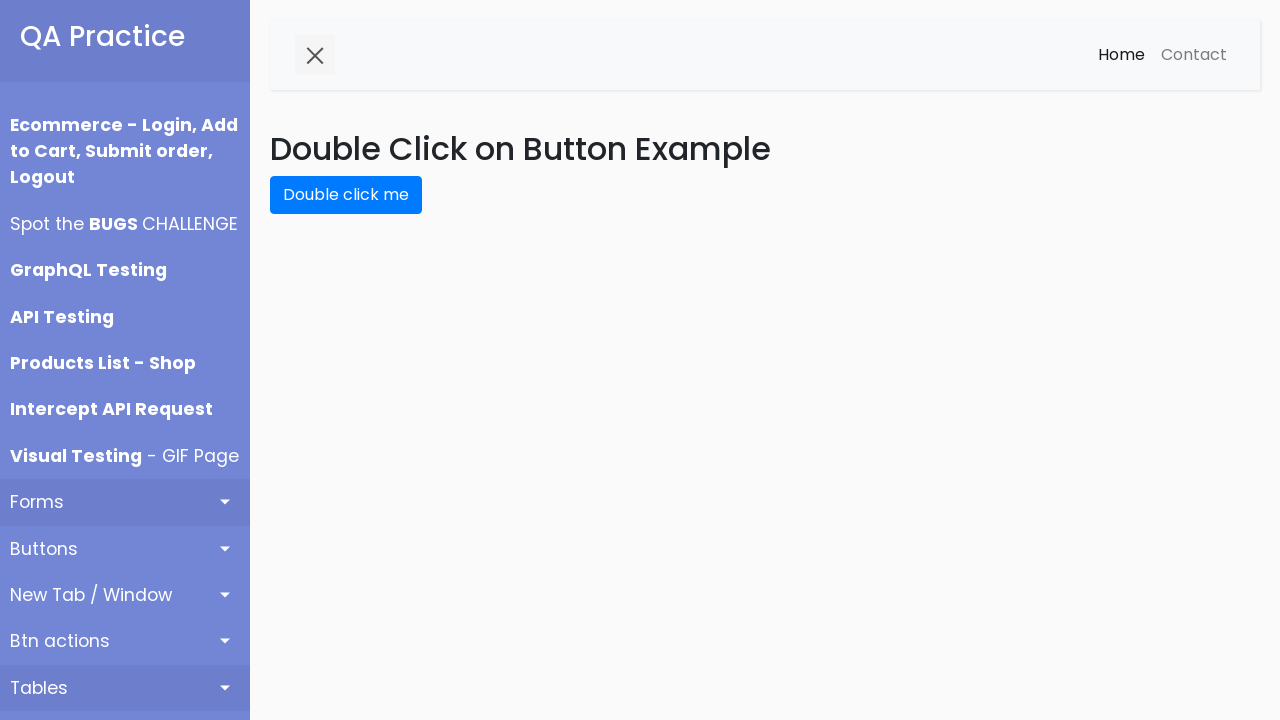

Navigated to double-click test page
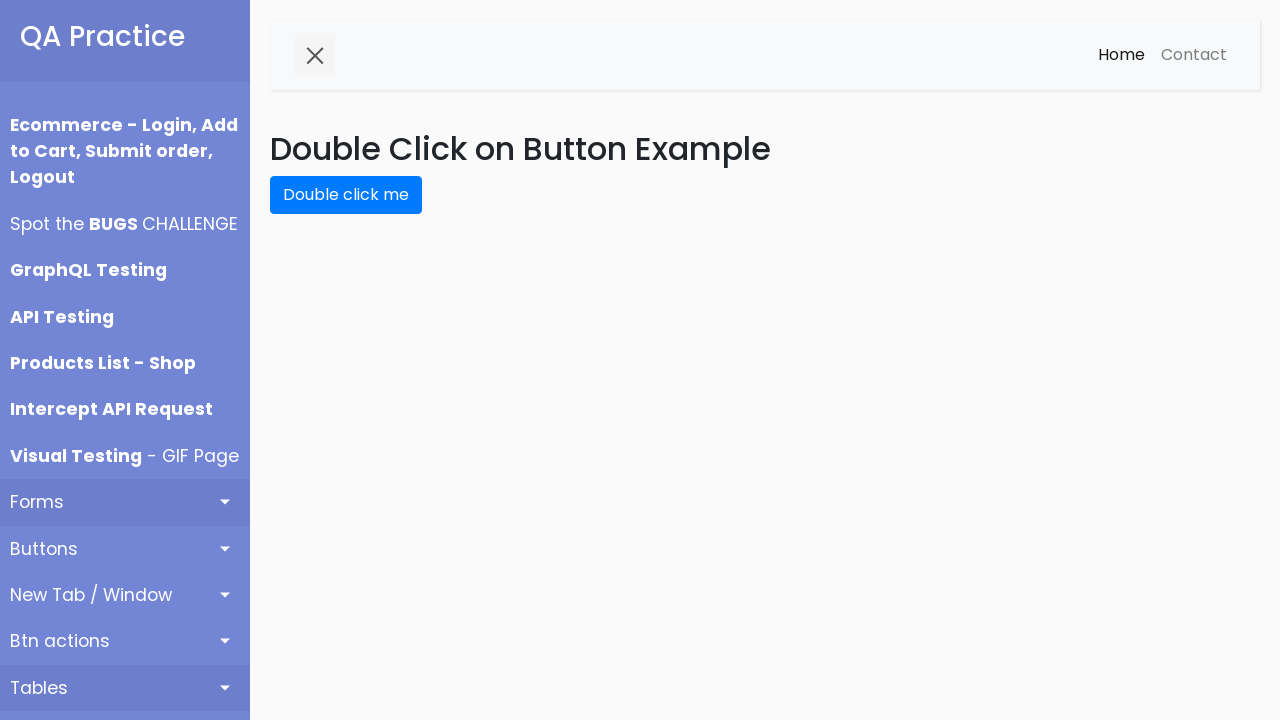

Double-clicked the button element at (346, 195) on #double-click-btn
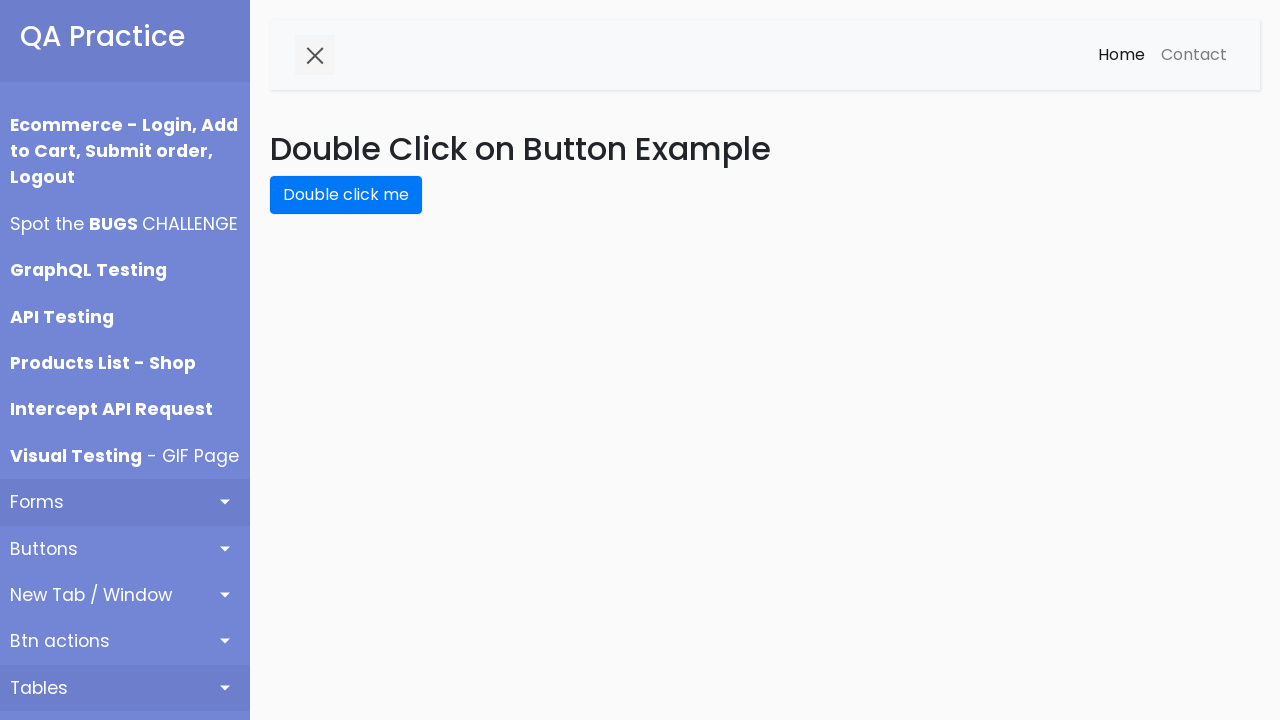

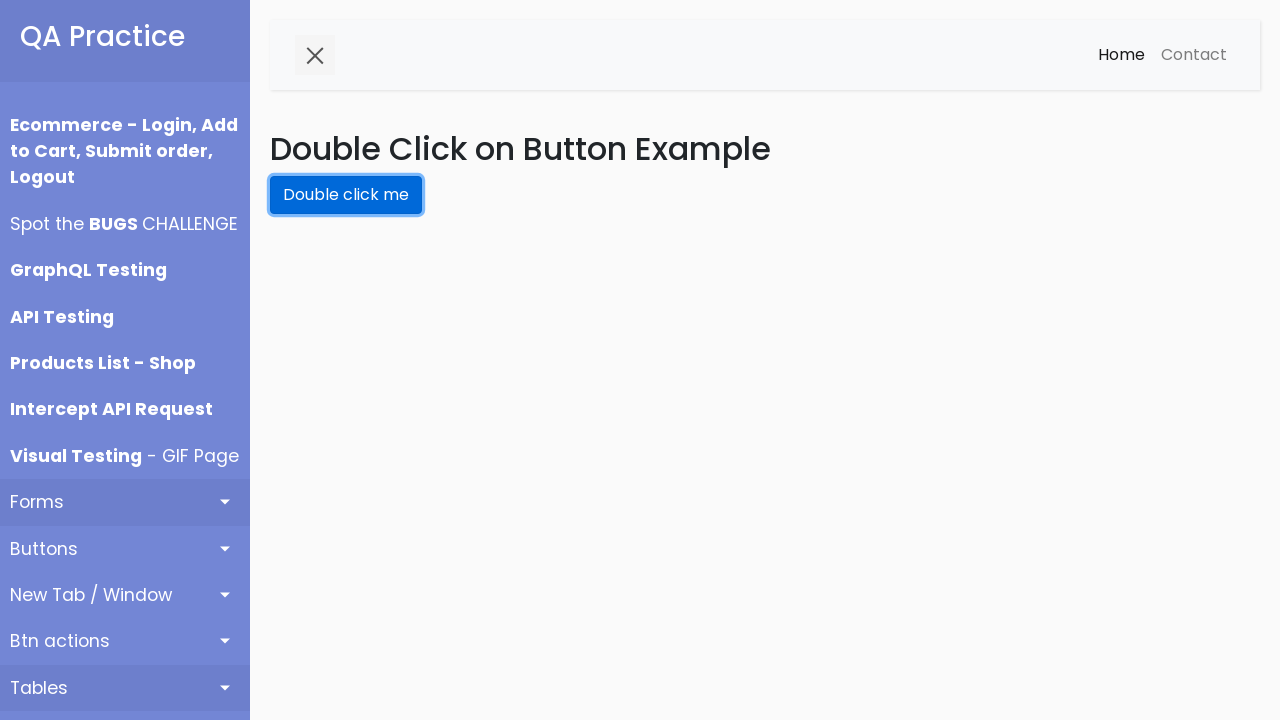